Tests triangle identifier with sides 4, 5, 4 - expecting "Isosceles" result

Starting URL: https://testpages.eviltester.com/styled/apps/triangle/triangle001.html

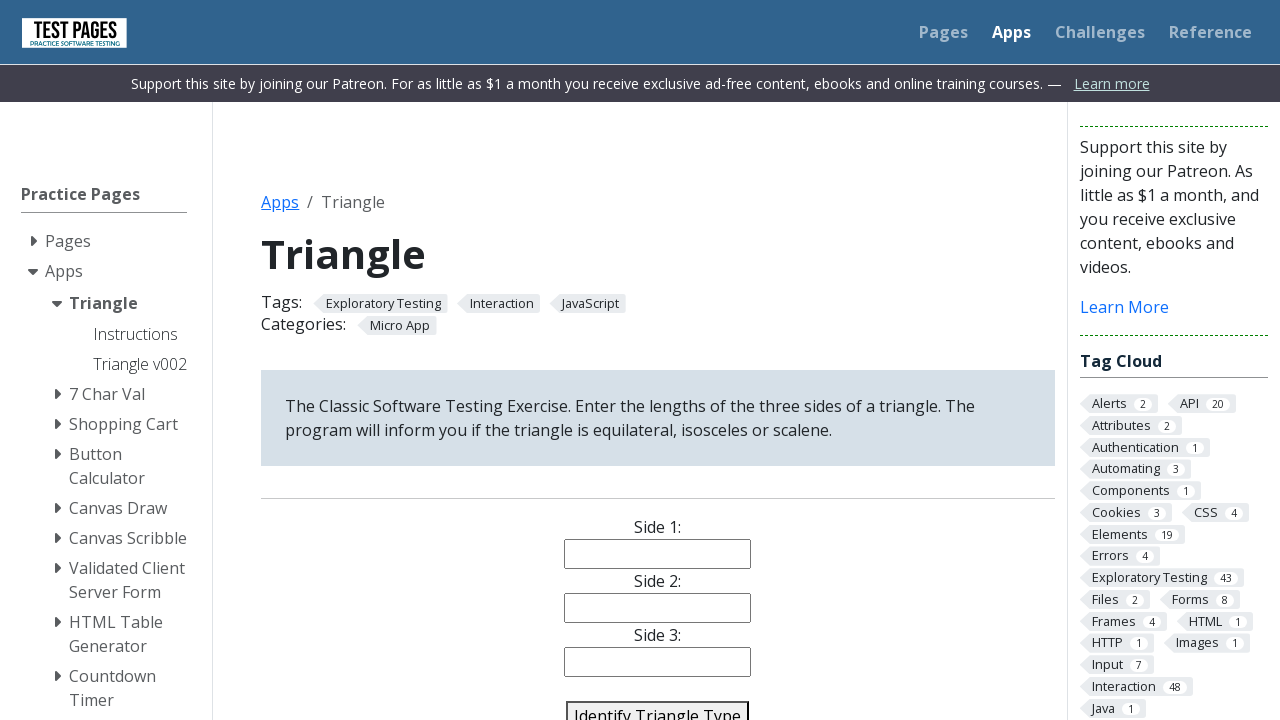

Filled side 1 field with '4' on #side1
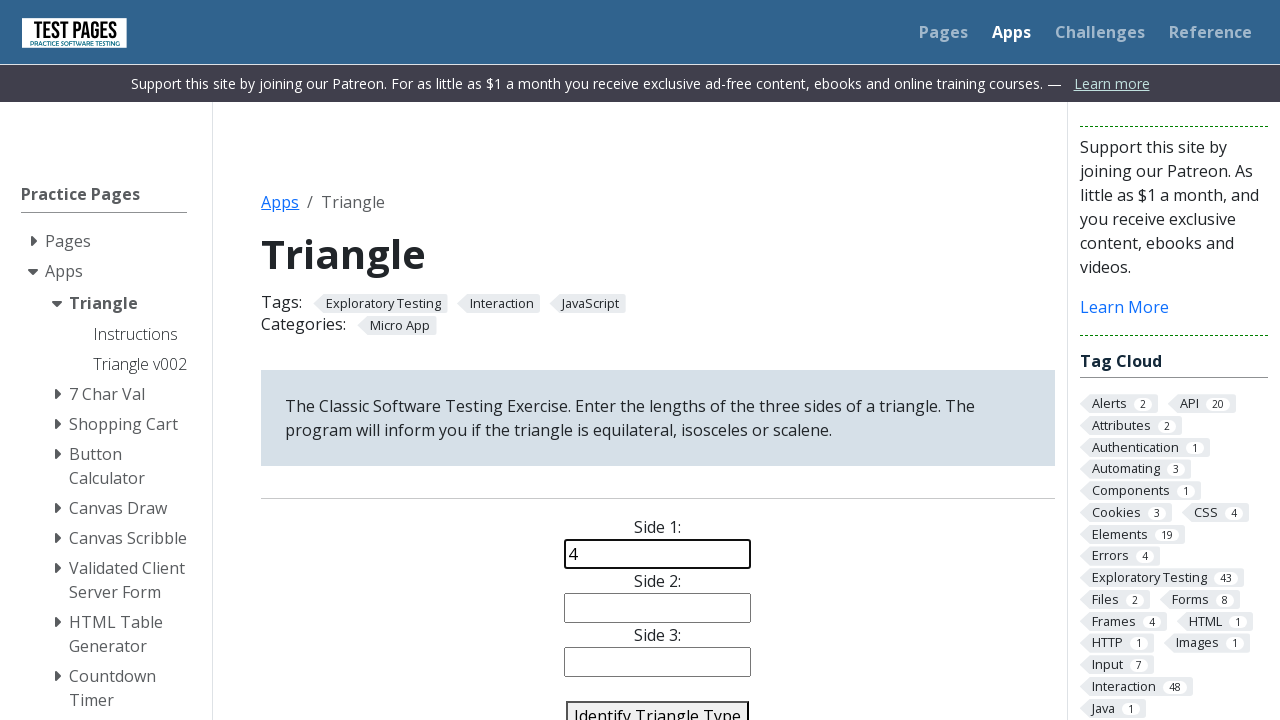

Filled side 2 field with '5' on #side2
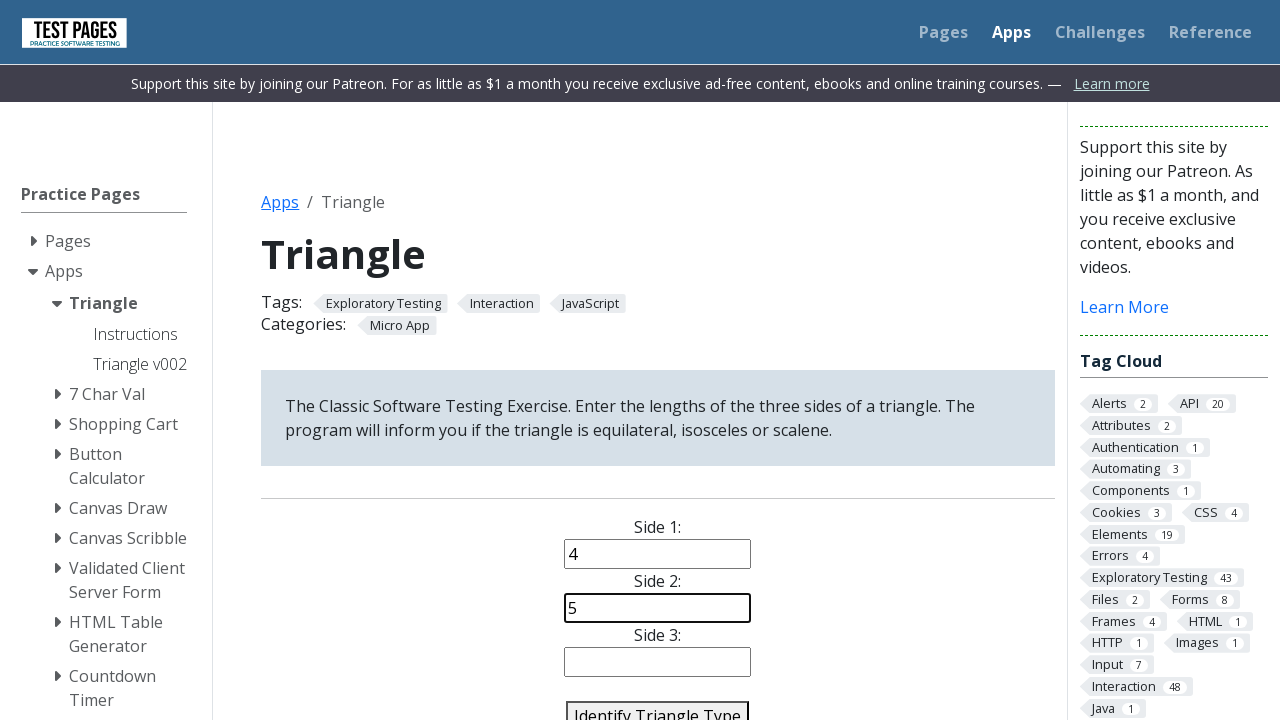

Filled side 3 field with '4' on #side3
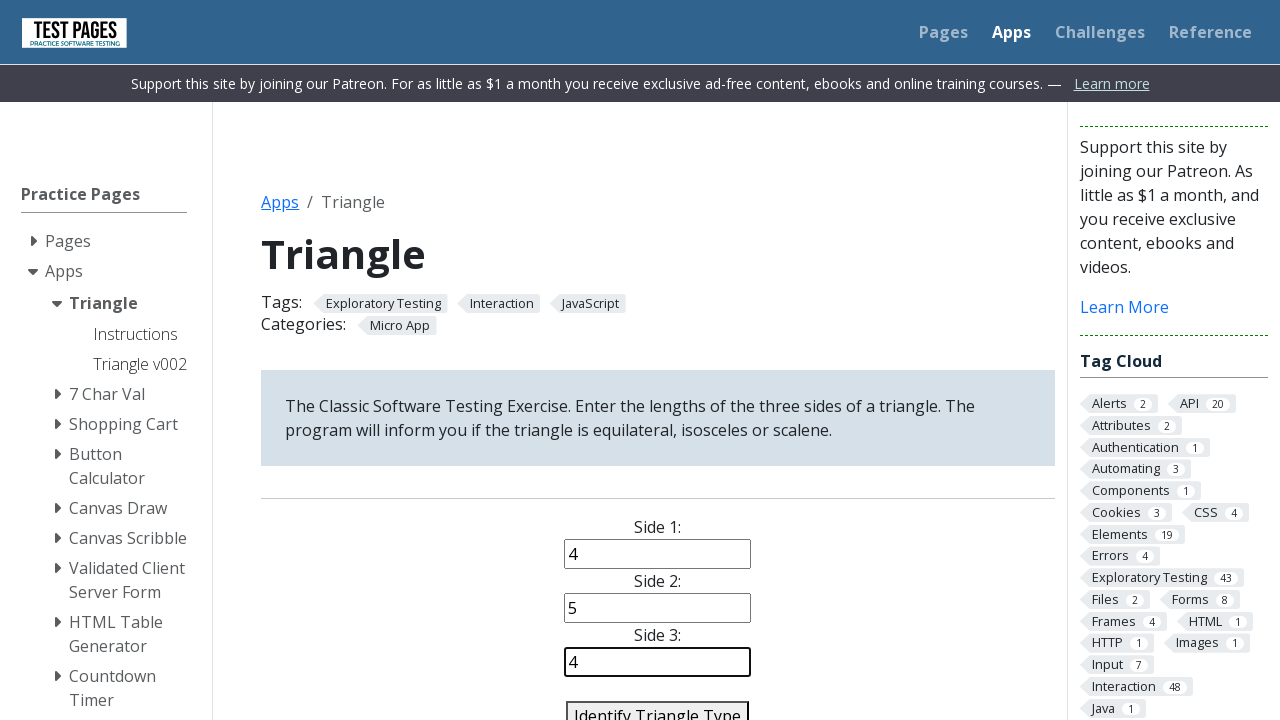

Clicked identify button to classify triangle at (658, 705) on #identify-triangle-action
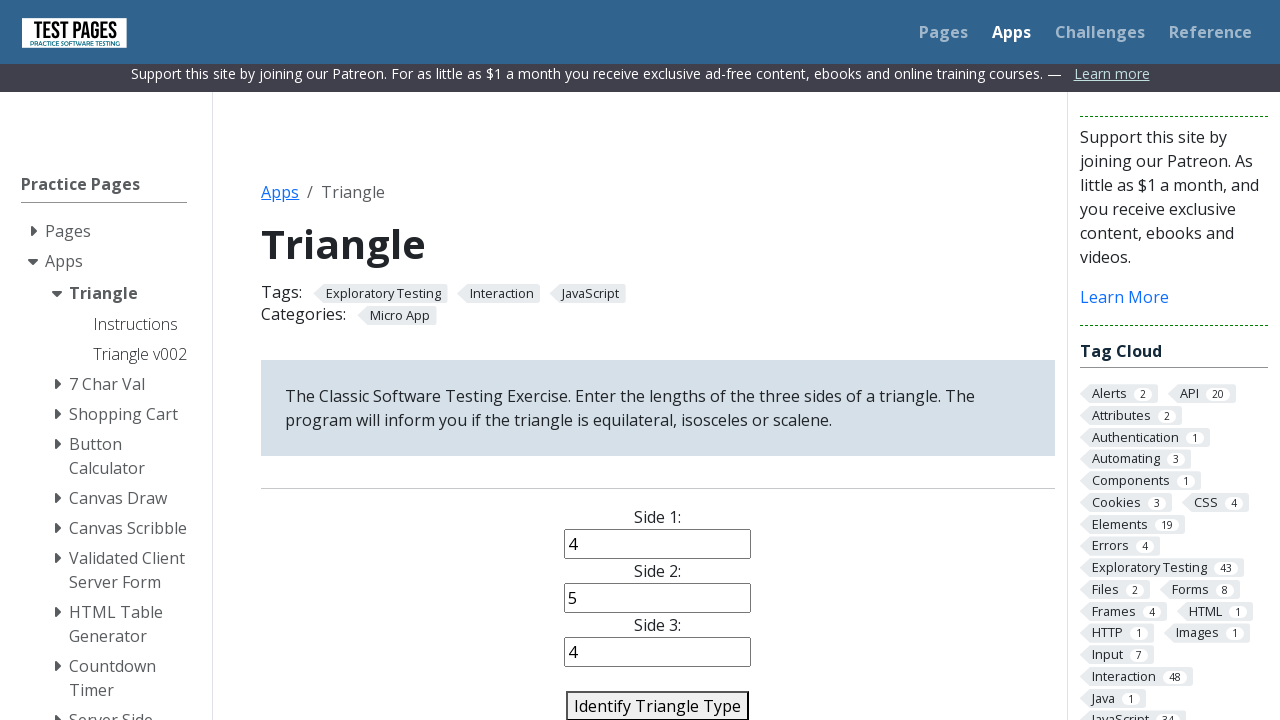

Triangle result loaded, displaying triangle type classification
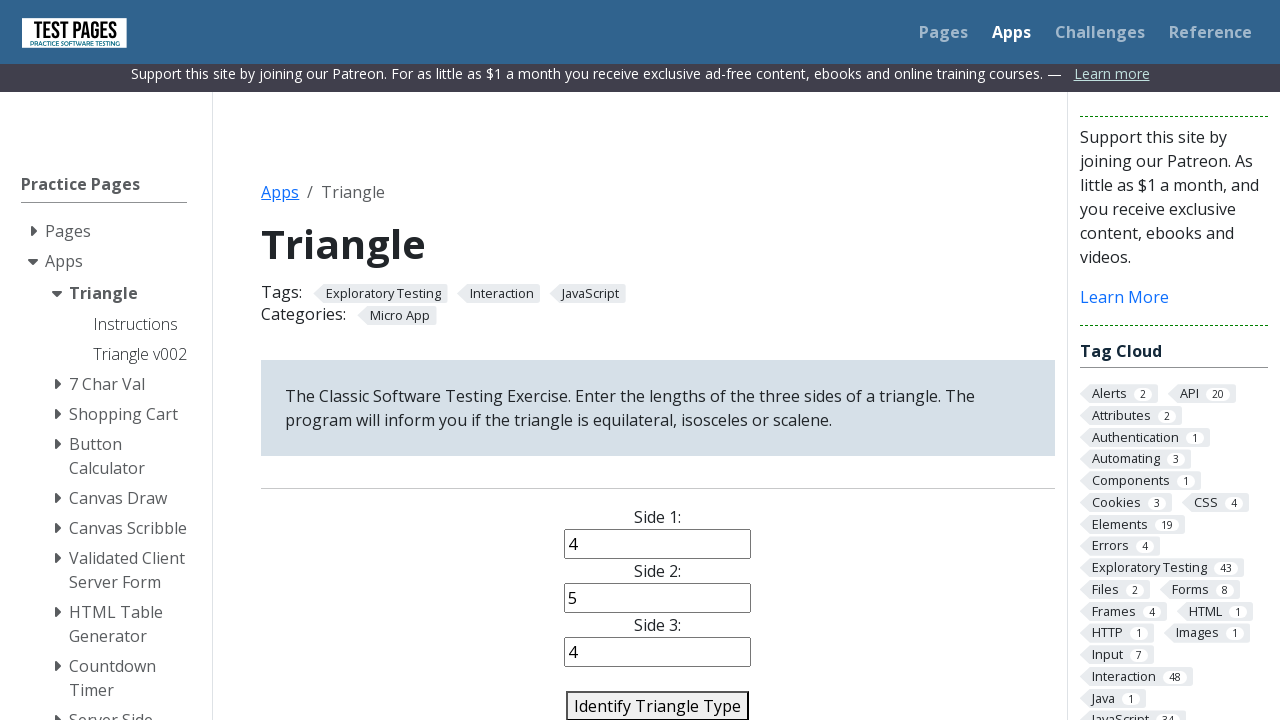

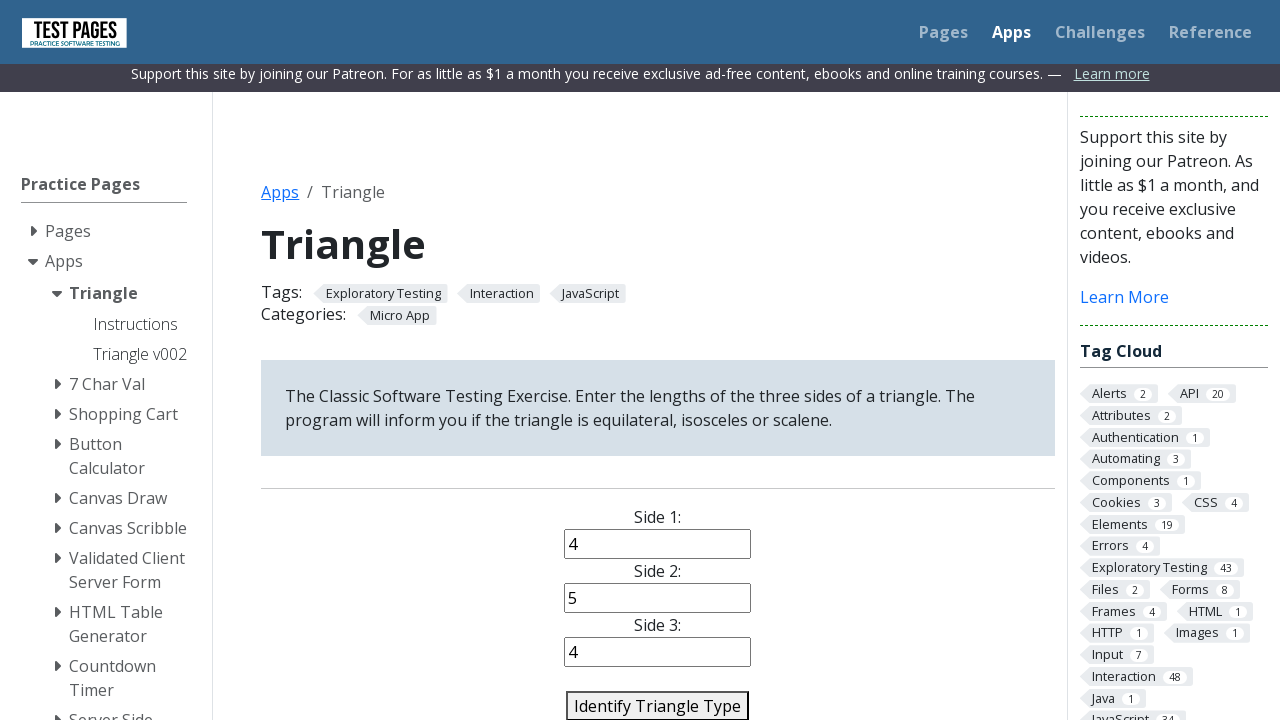